Demonstrates nth element selector usage by locating the first navigation link element and clicking on it

Starting URL: https://www.swiggy.com/

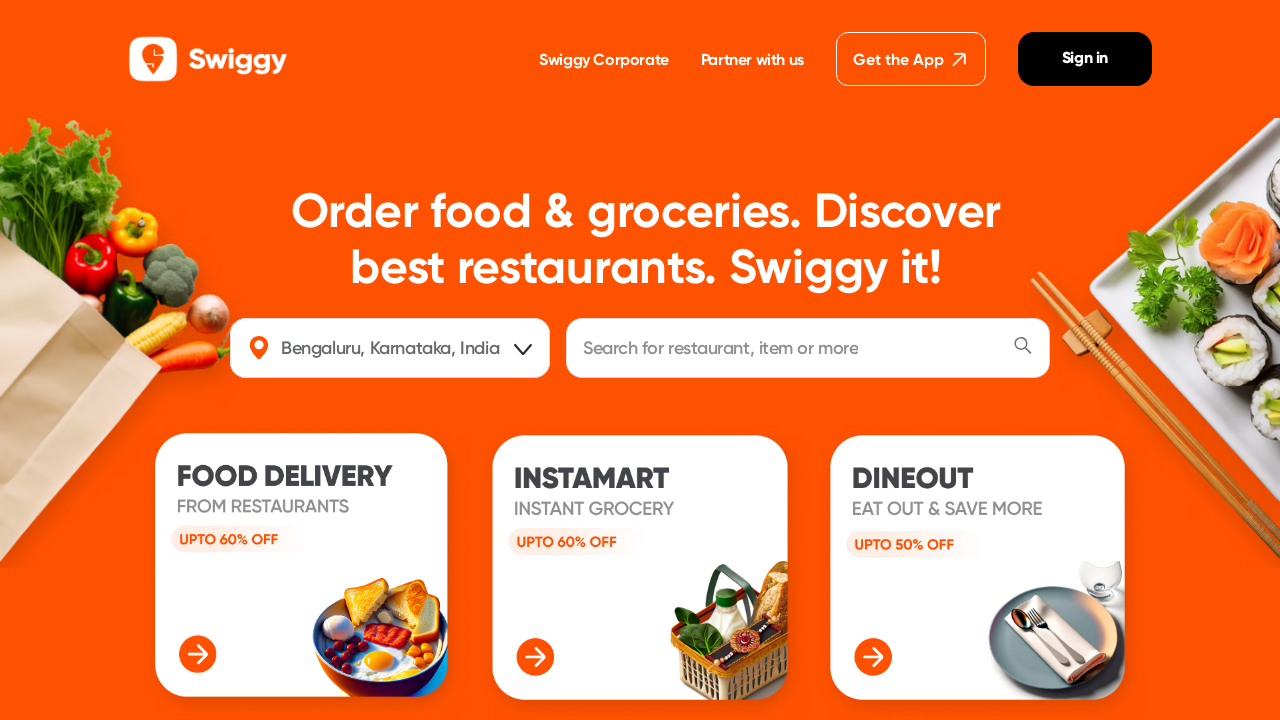

Located first navigation link element using nth=0 selector
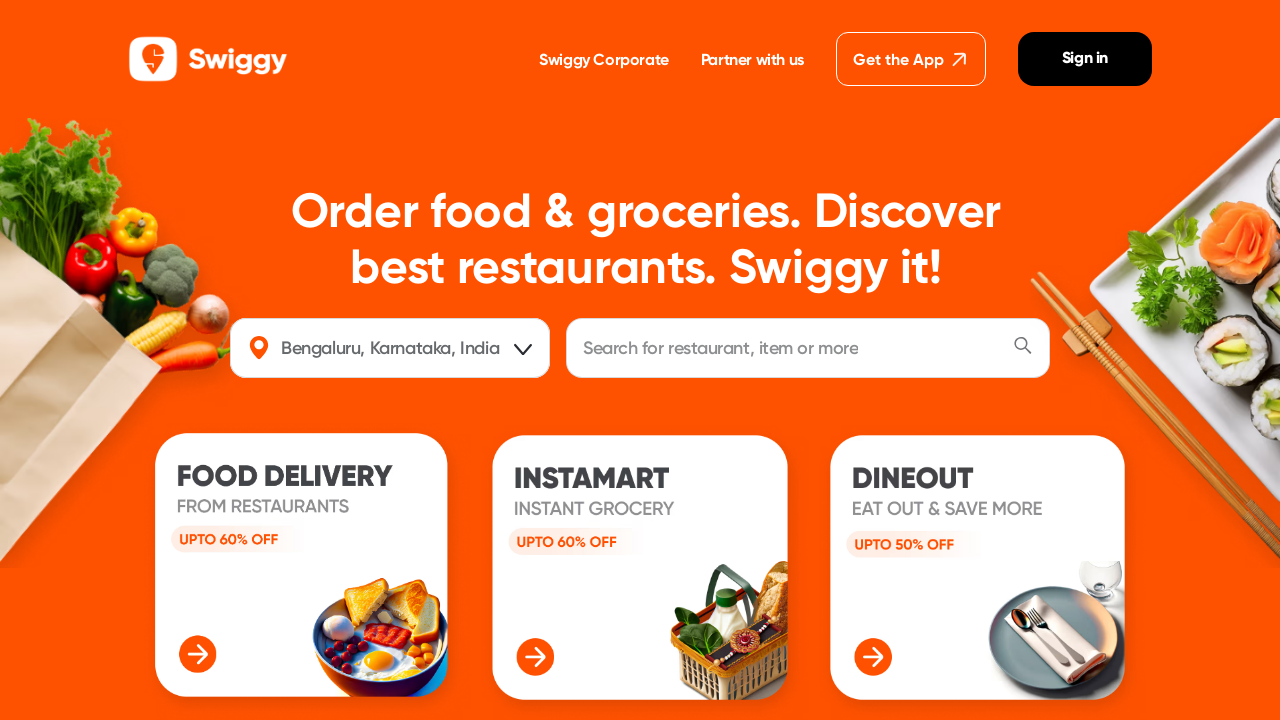

Clicked the first navigation link element at (495, 361) on div.rzOTr li a >> nth=0
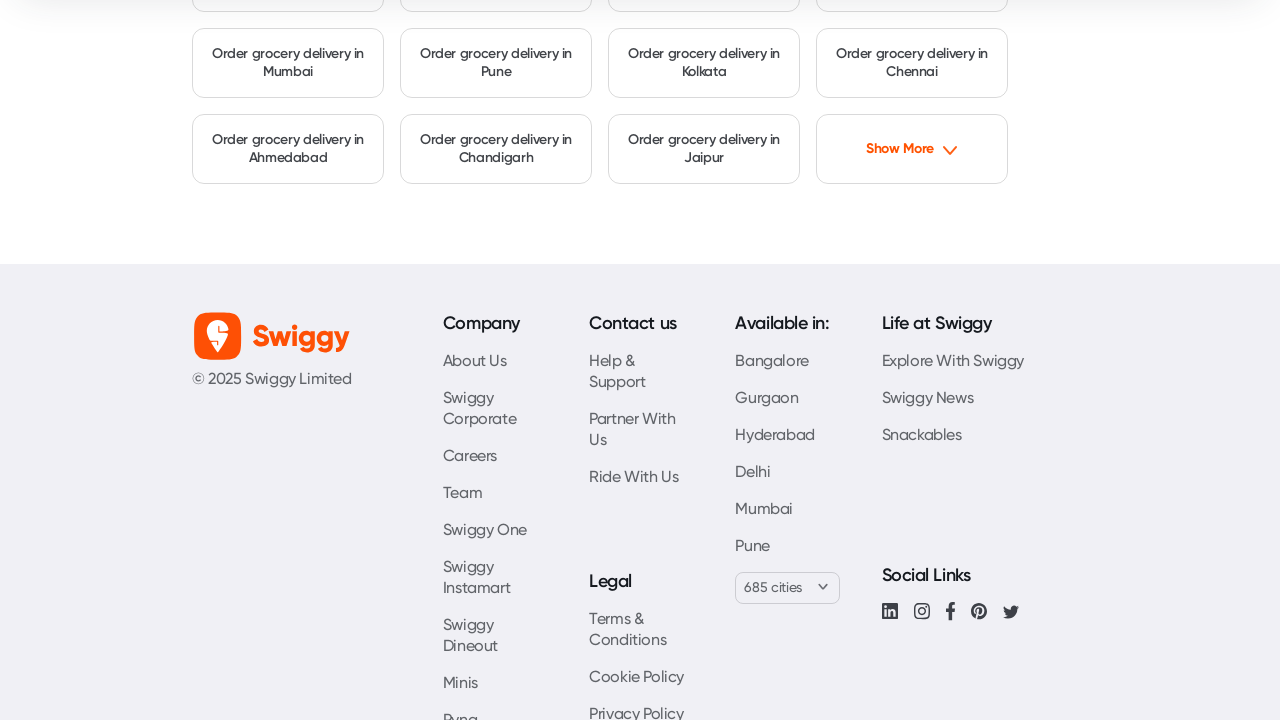

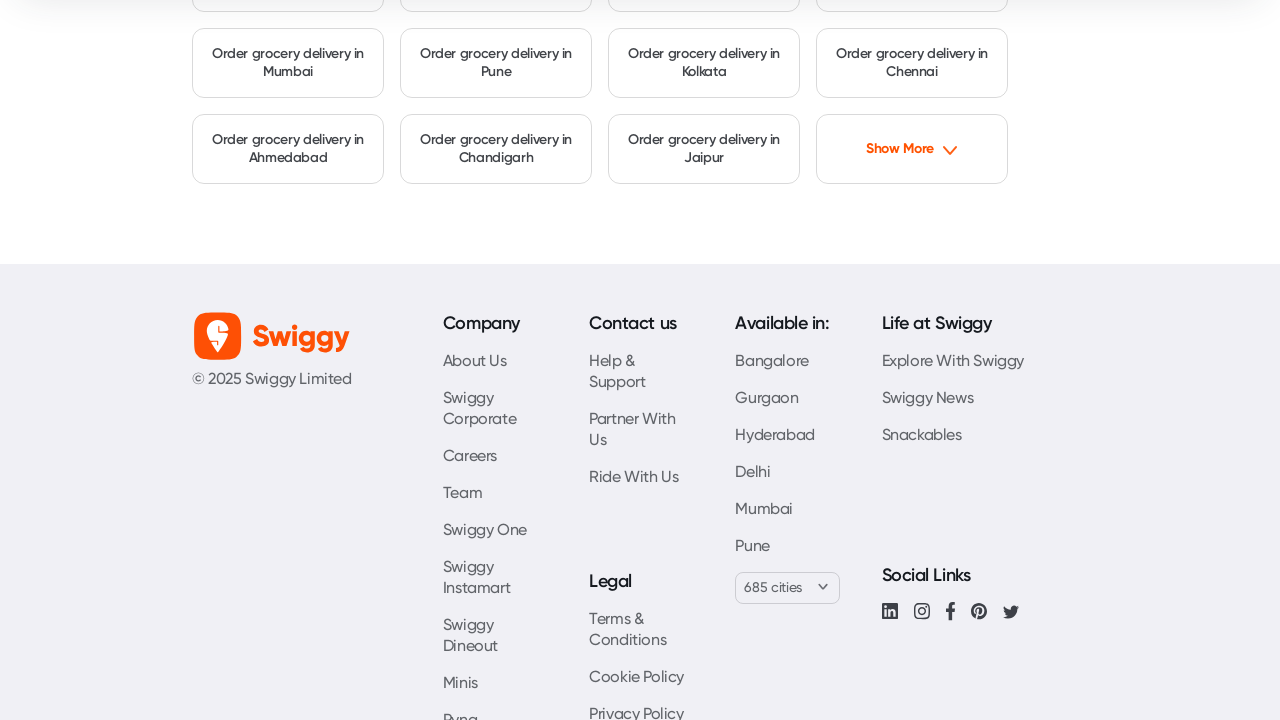